Tests slow file download functionality by setting a delay value, filling a text area with content, and clicking a download button

Starting URL: https://selenide.org/test-page/download.html

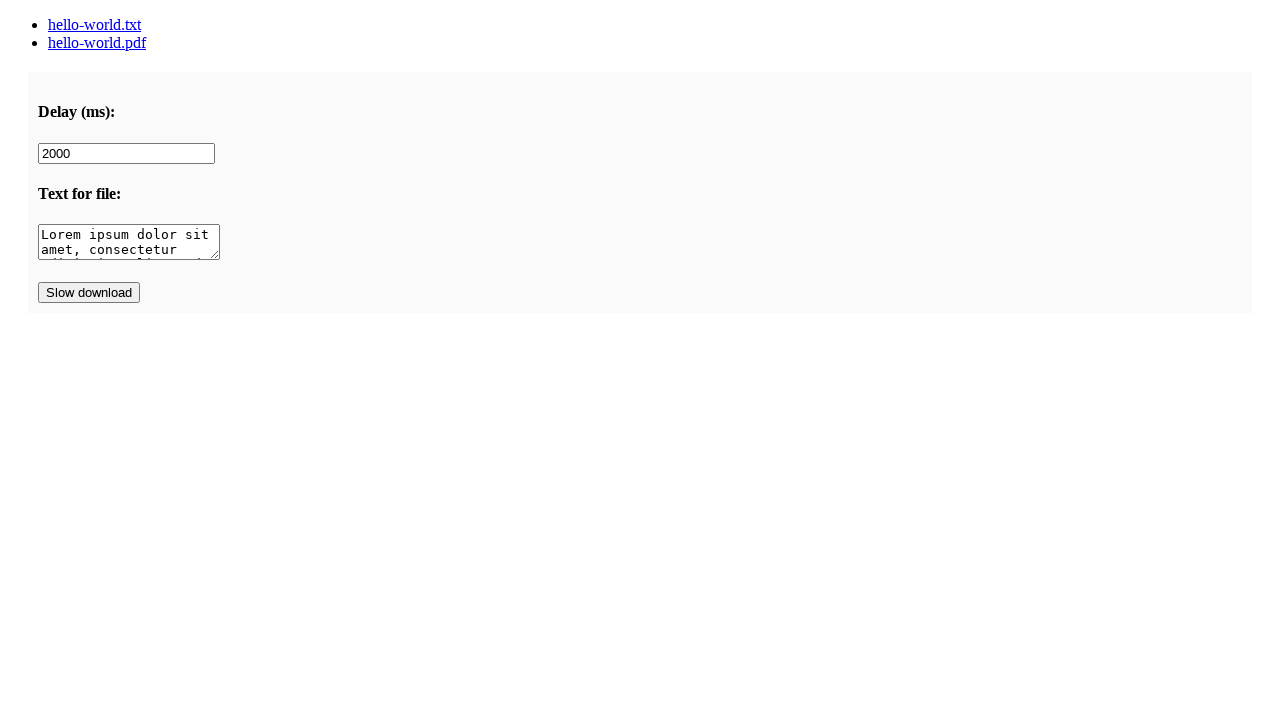

Set delay value to 3000ms in the delay input field on input[name='delay']
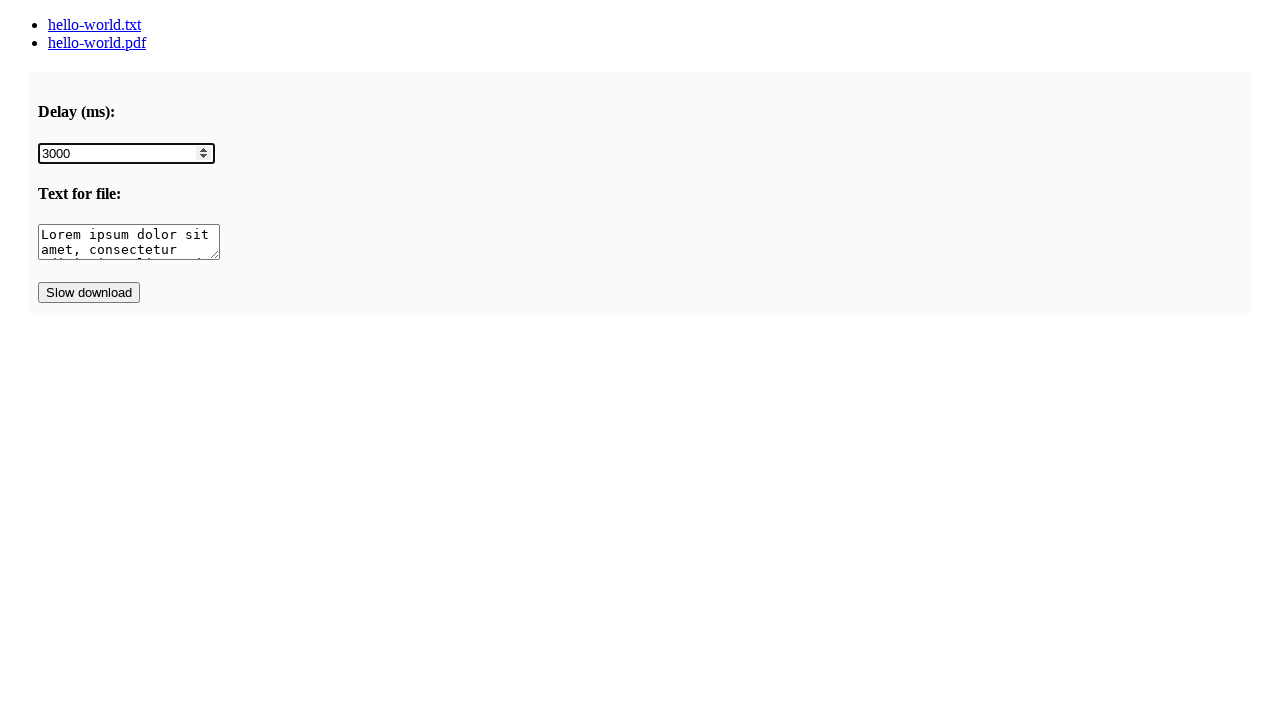

Filled the lorem ipsum text area with padded content on #lore-ipsum
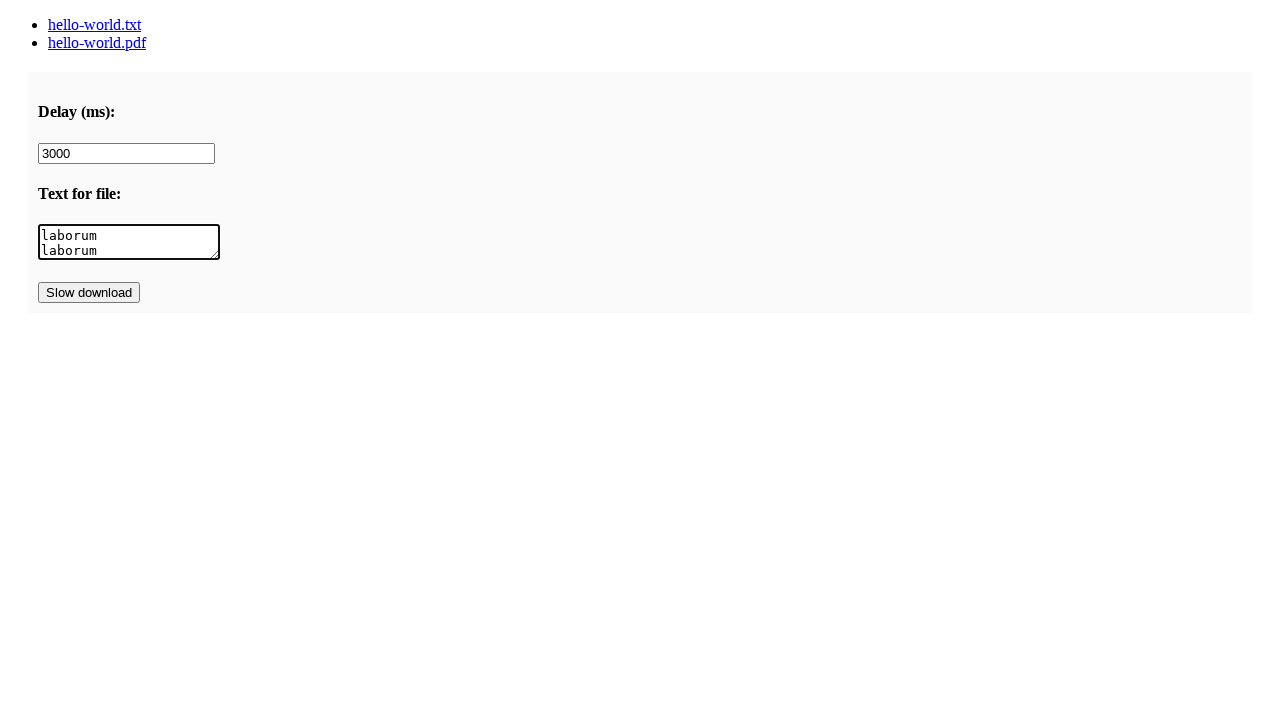

Clicked the slow download button at (89, 293) on #slow-download
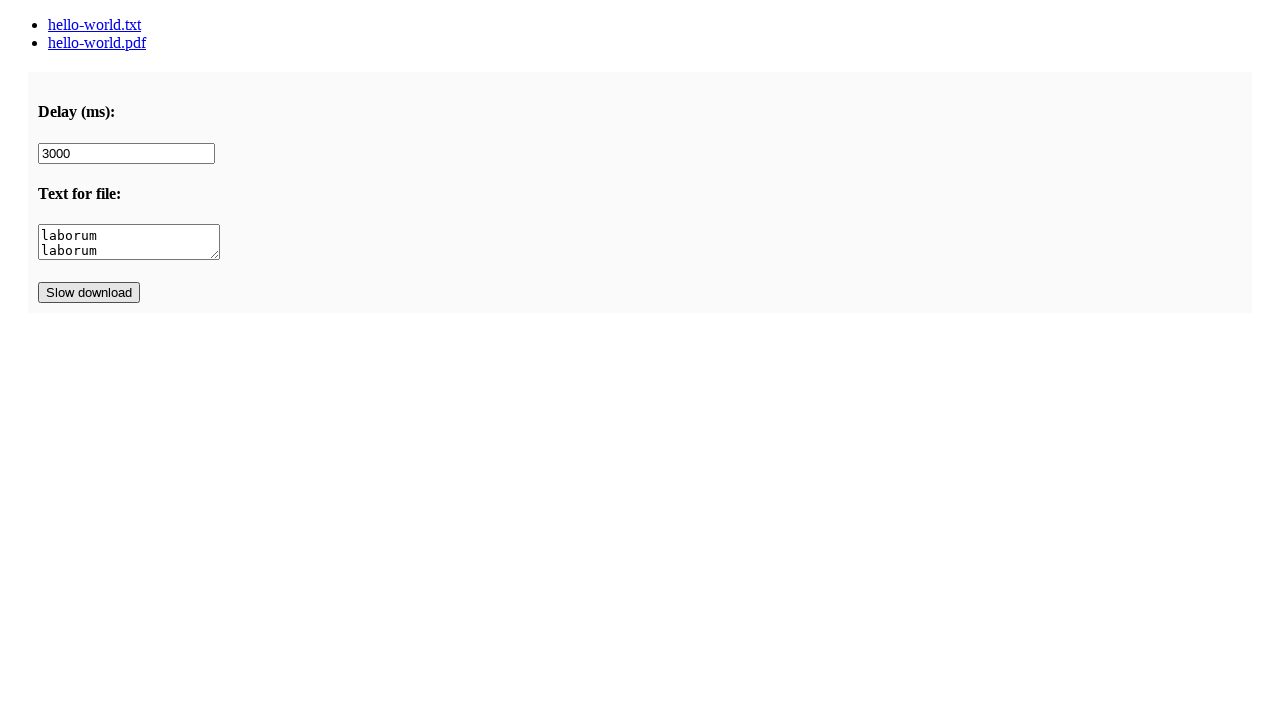

Waited 4000ms for slow download to complete
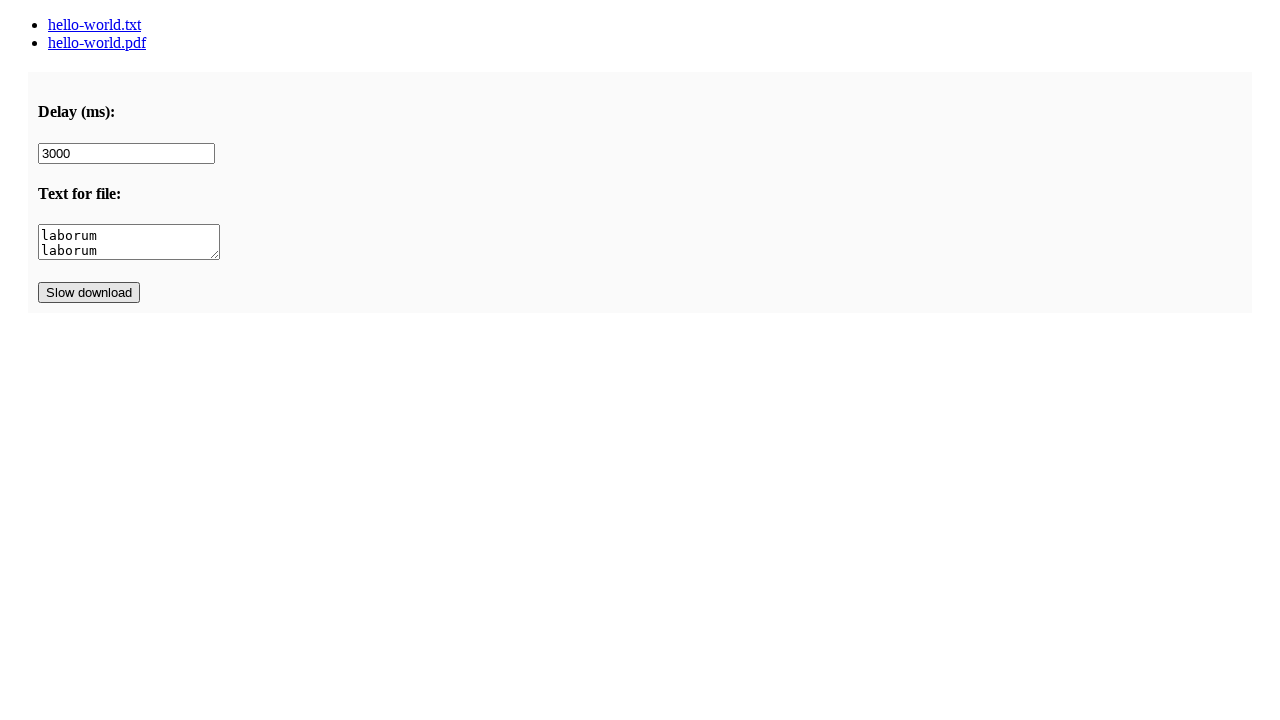

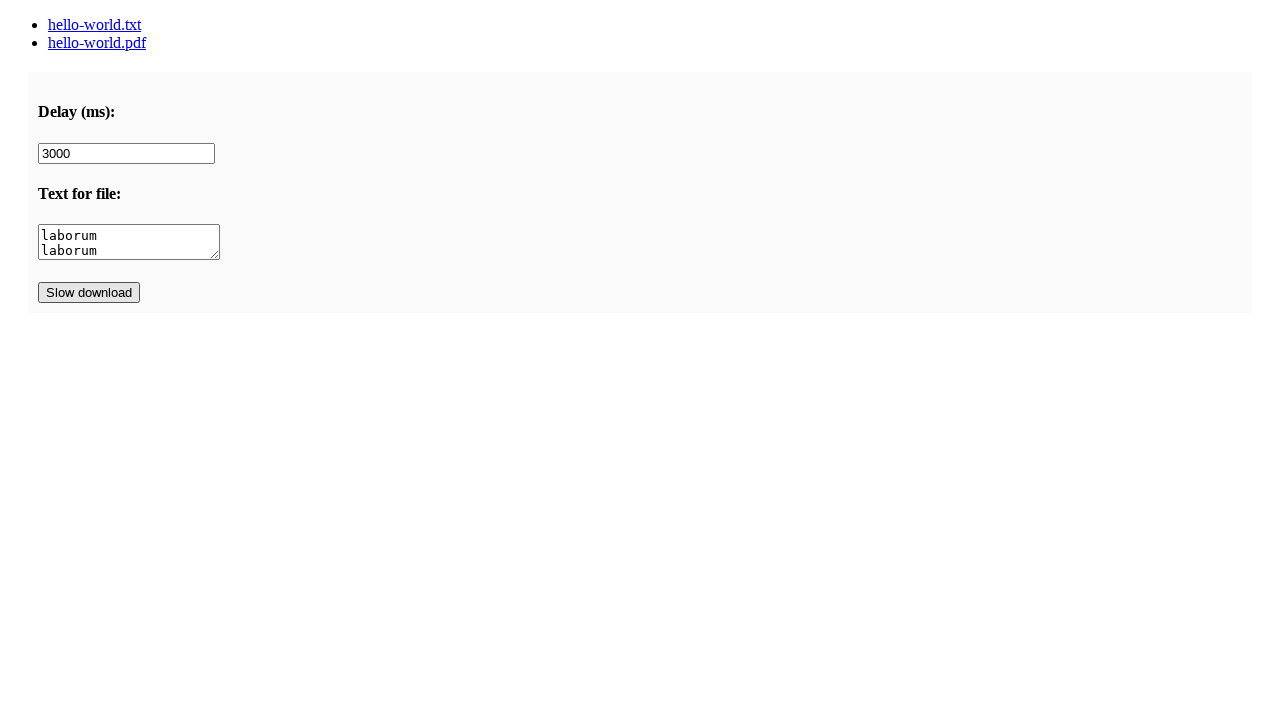